Tests element visibility by clicking hide and show buttons to control text field display

Starting URL: https://codenboxautomationlab.com/practice/

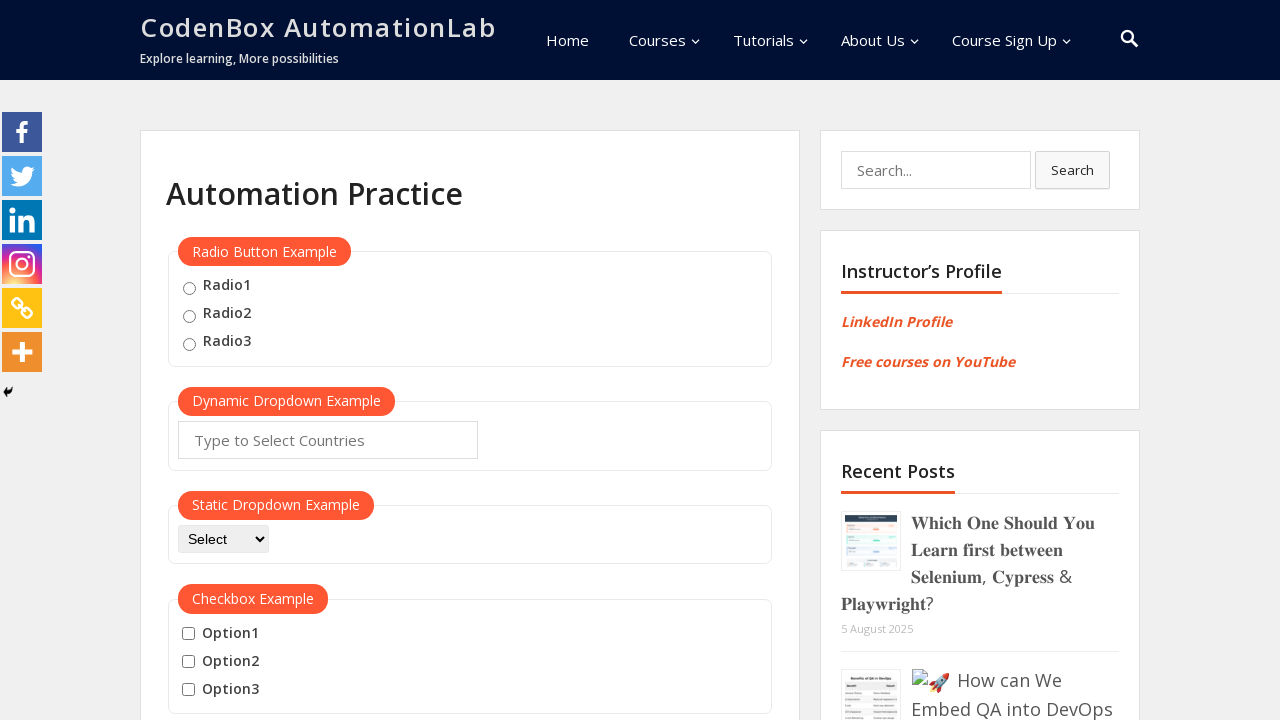

Scrolled down to element visibility test section
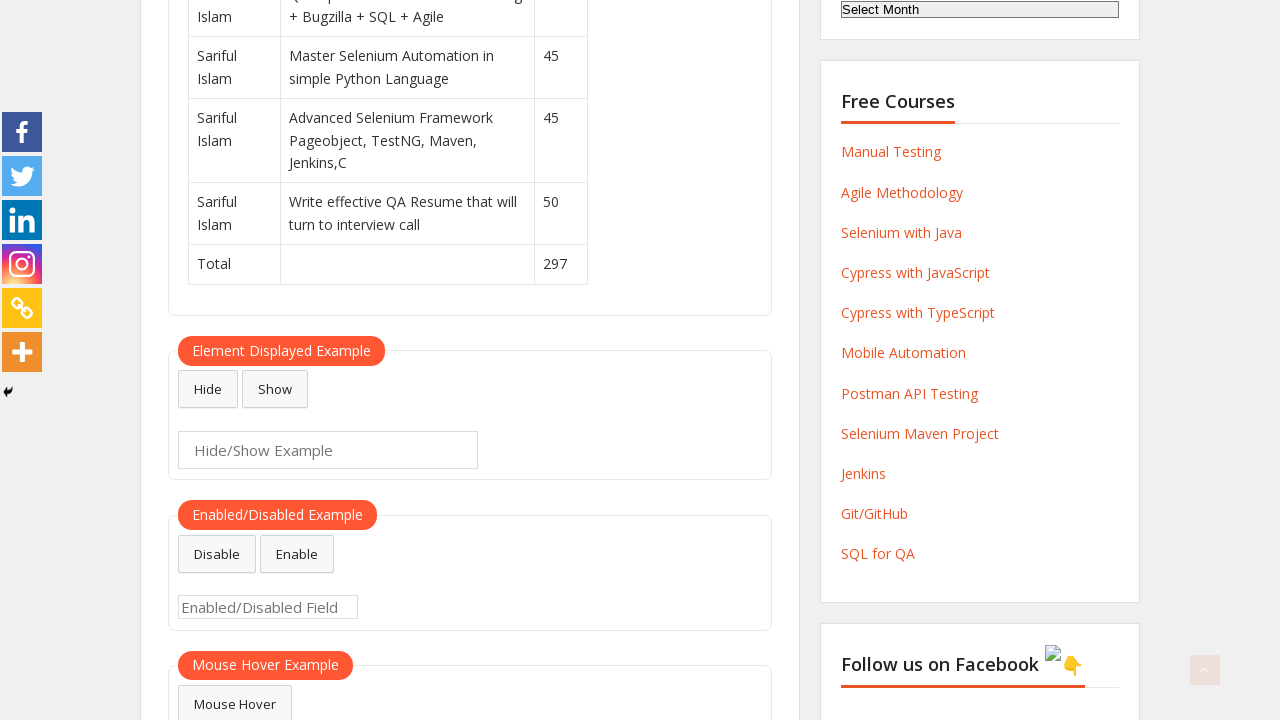

Clicked hide button to hide text field at (208, 389) on #hide-textbox
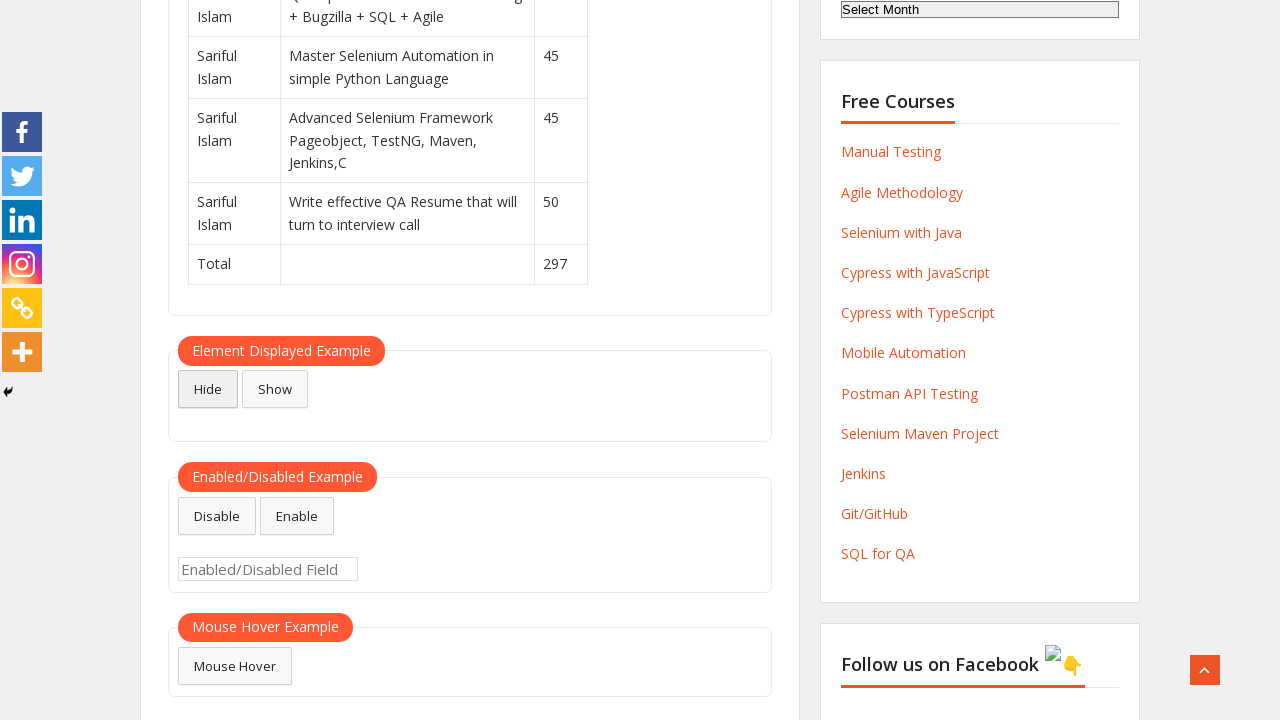

Clicked show button to display text field at (275, 389) on #show-textbox
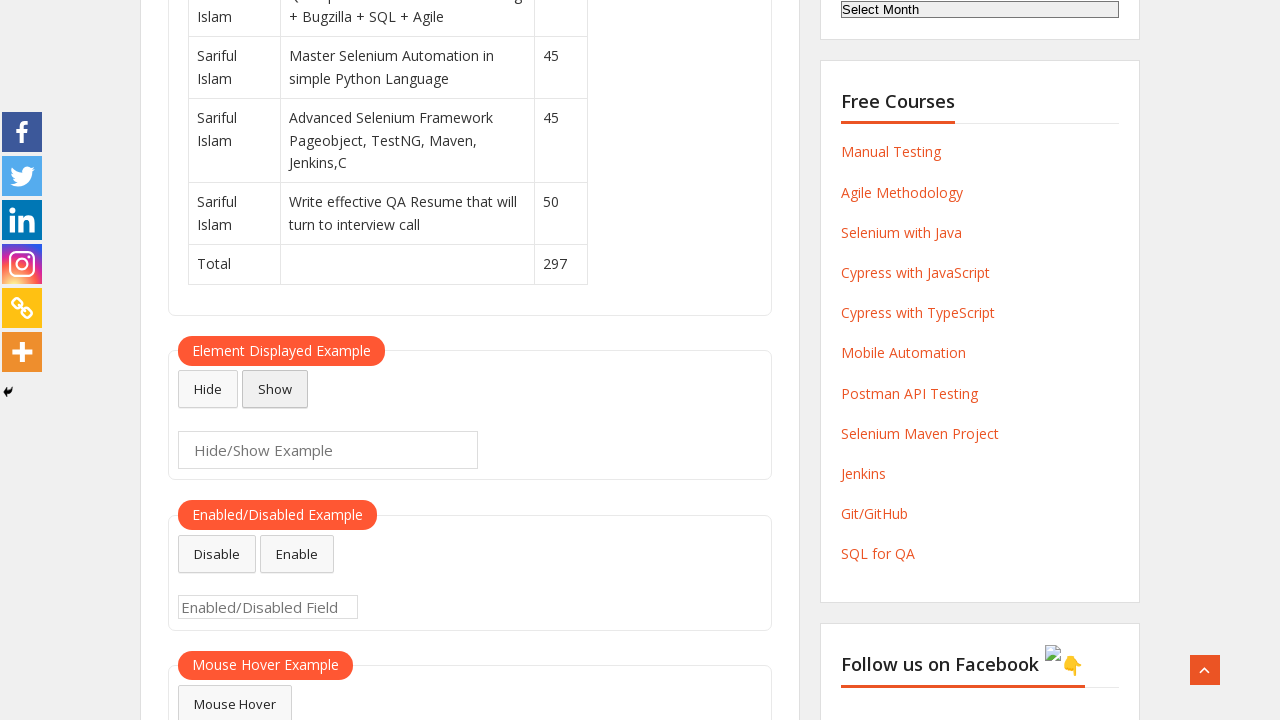

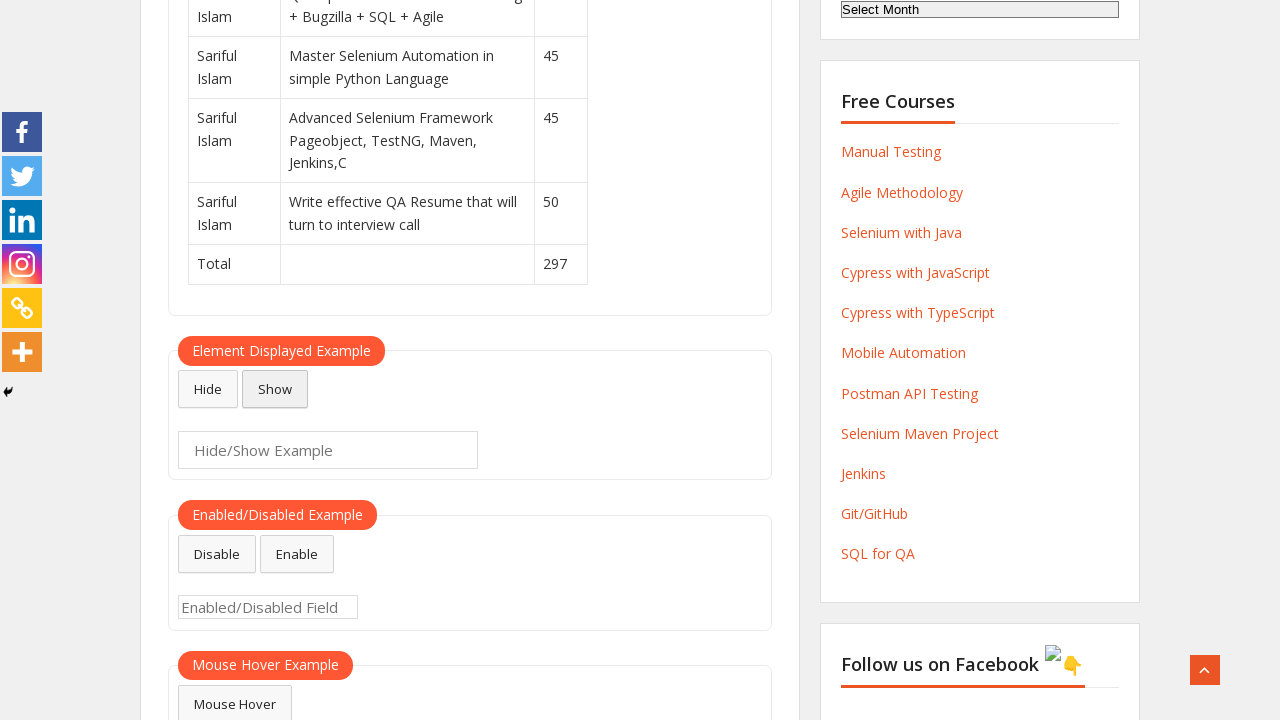